Navigates to SHEIN's homepage and verifies the page loads correctly by checking that a title is present

Starting URL: https://www.shein.com/

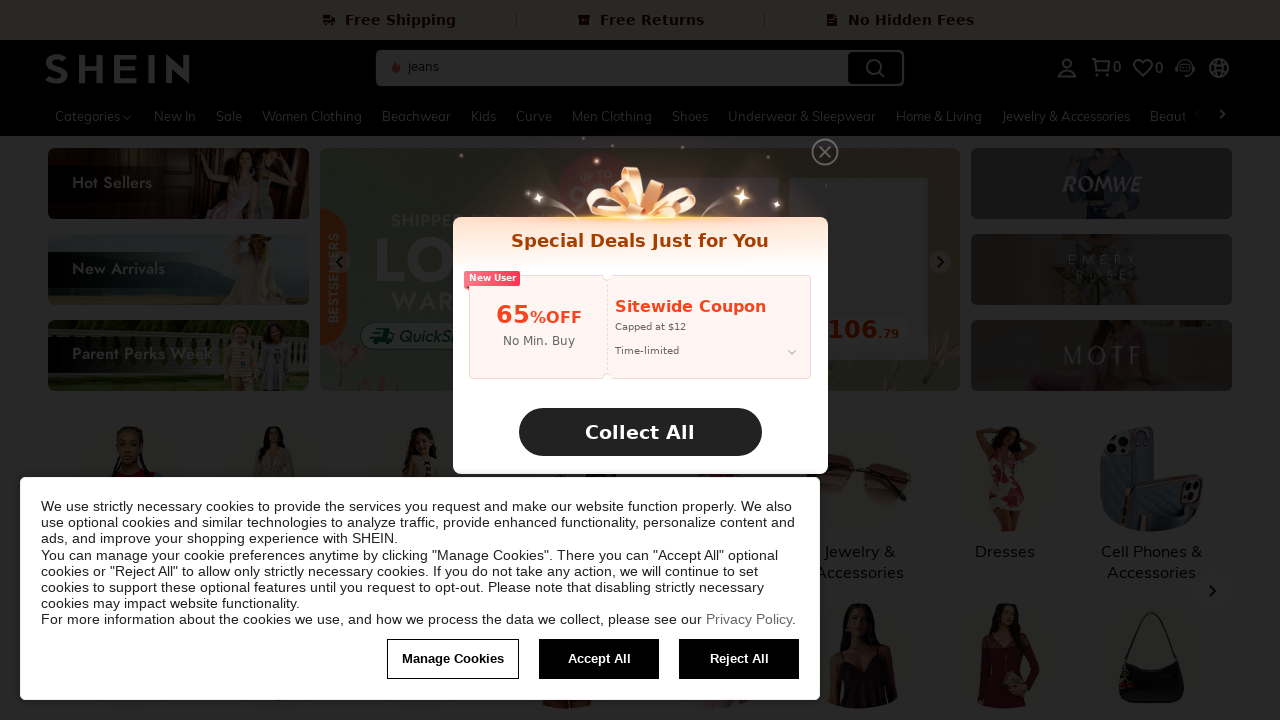

Navigated to SHEIN homepage
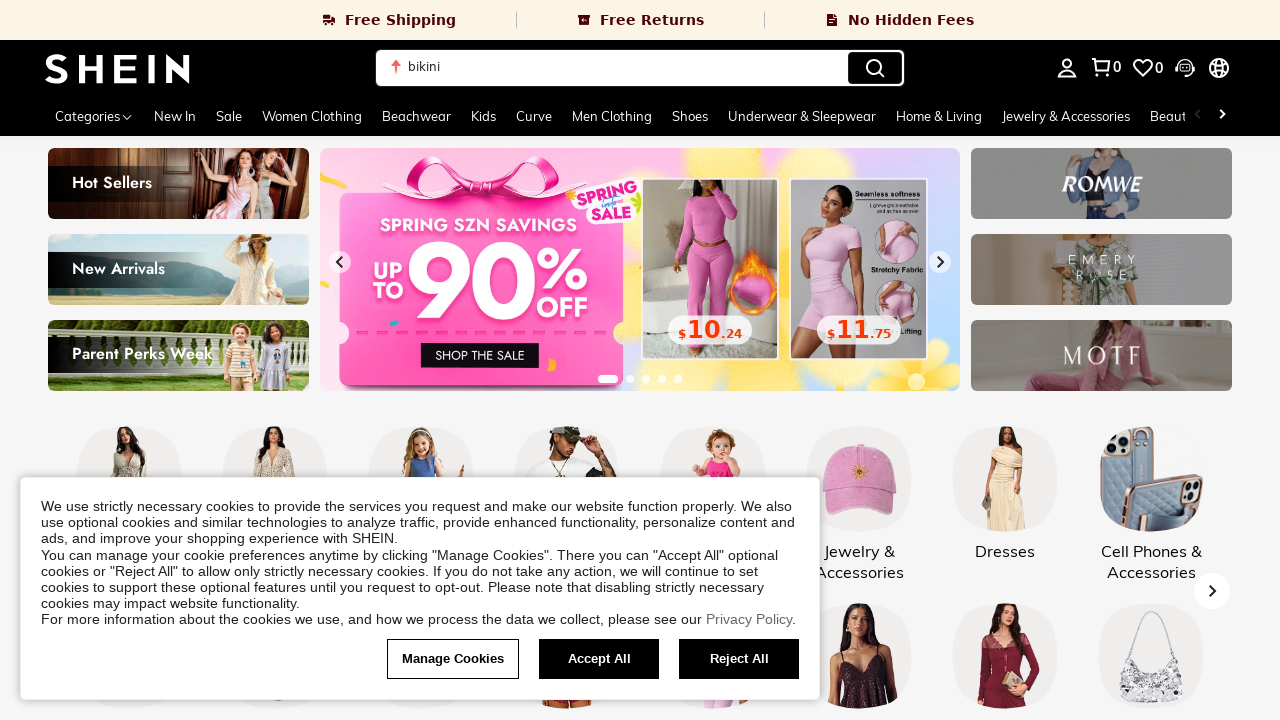

Page fully loaded (domcontentloaded state)
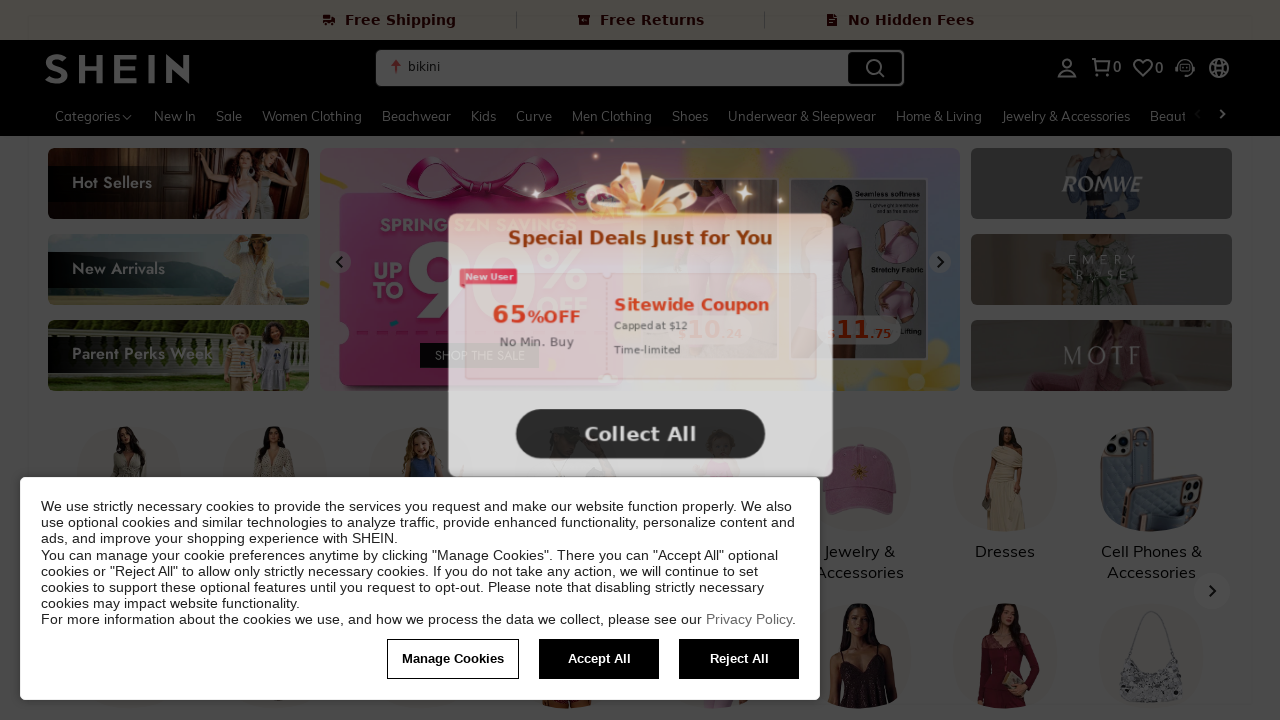

Verified page title contains 'SHEIN' brand name
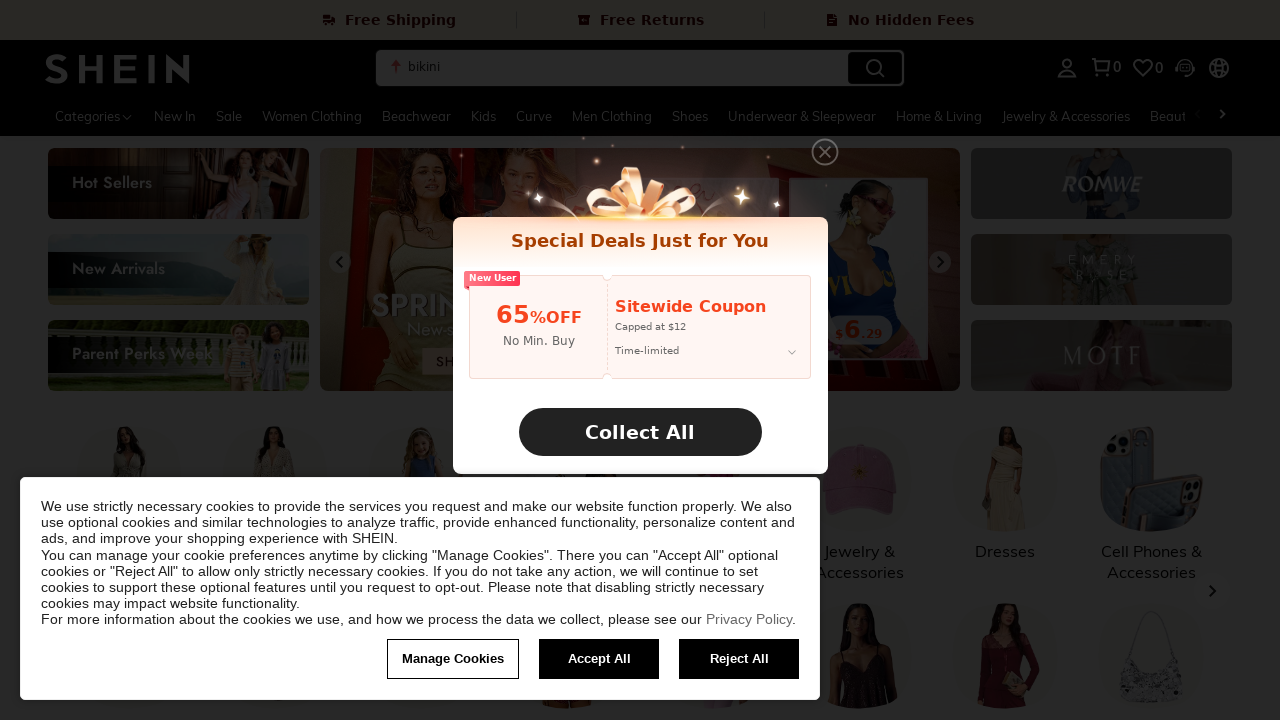

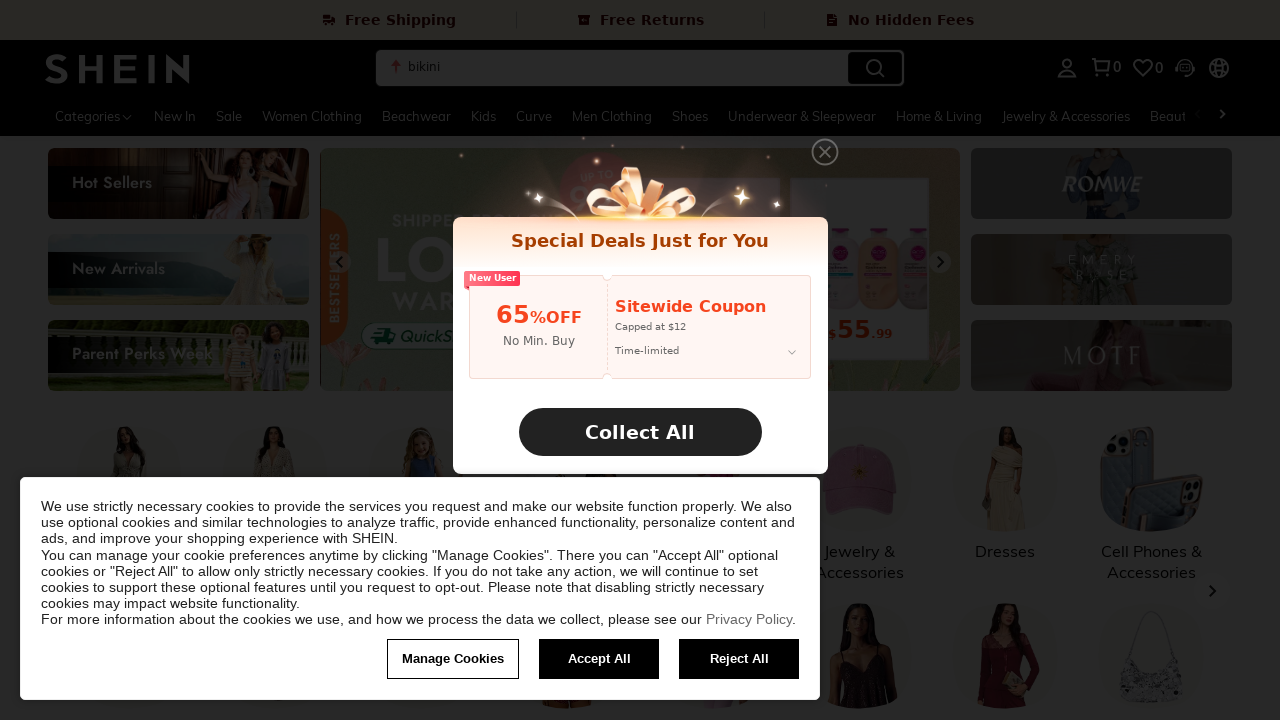